Verifies the generate button has the correct label text

Starting URL: http://angel.net/~nic/passwd.current.html

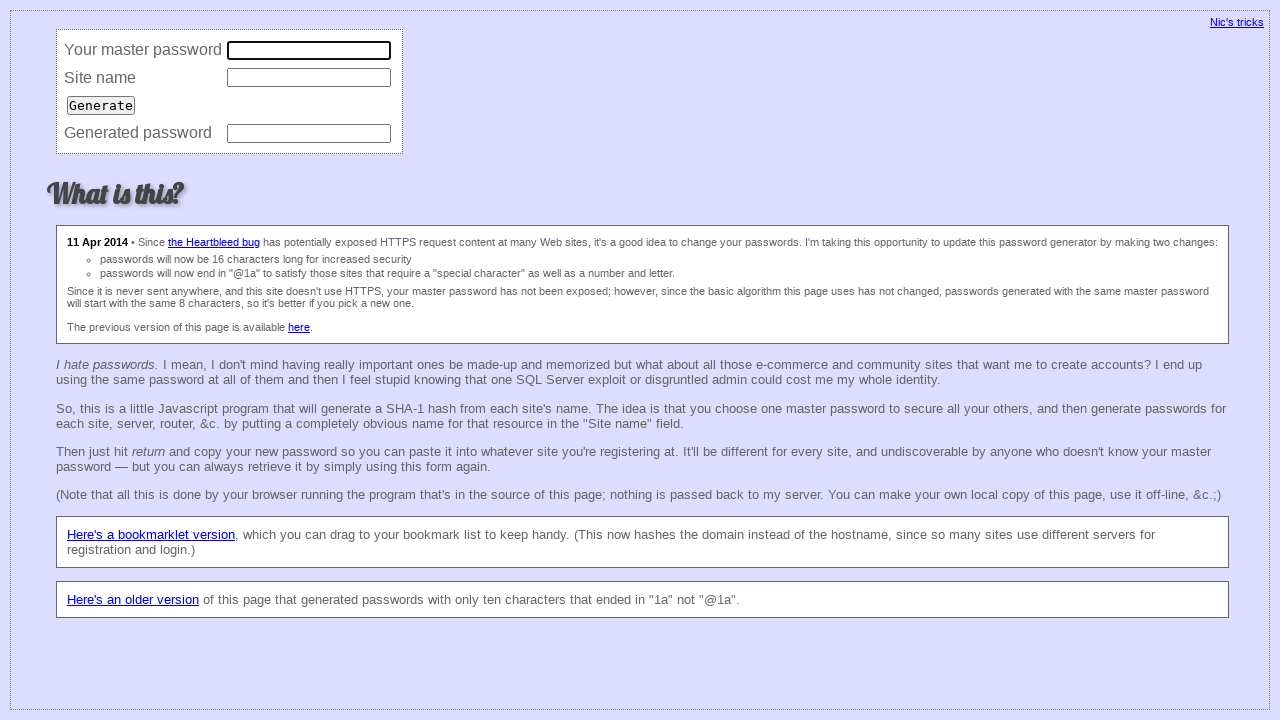

Retrieved the generate button's value attribute
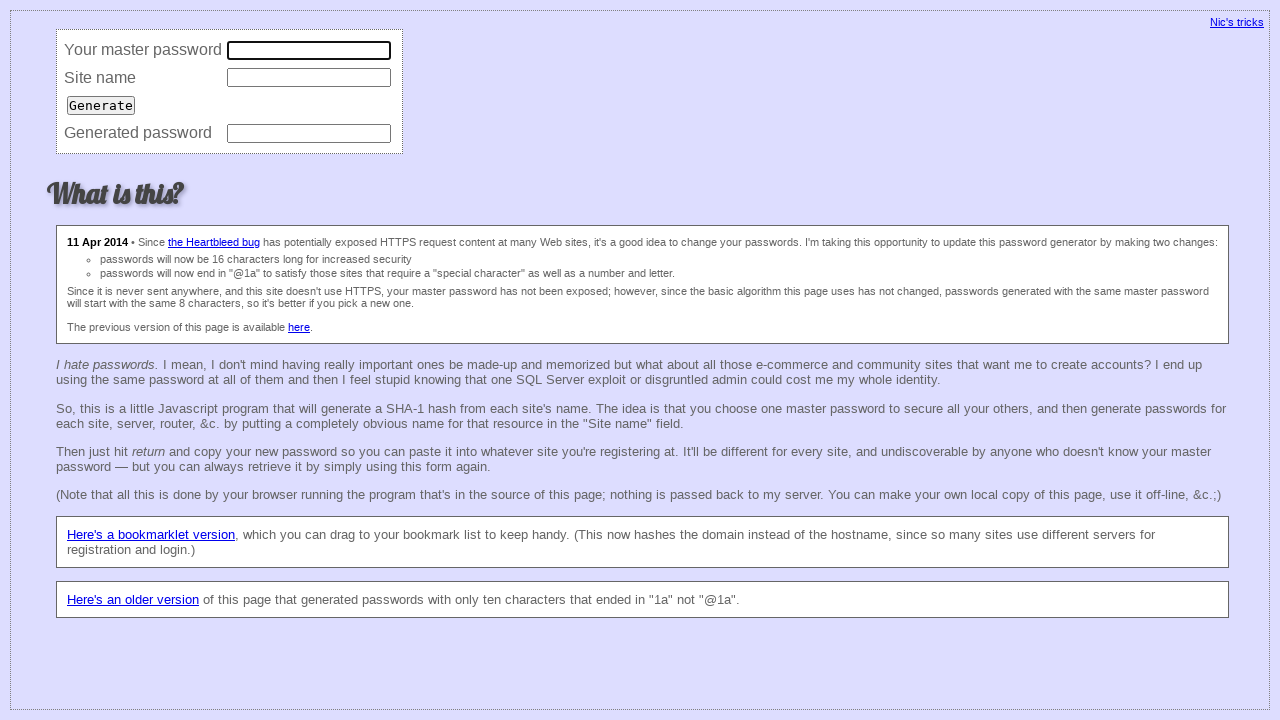

Verified that the generate button has the correct label text 'Generate'
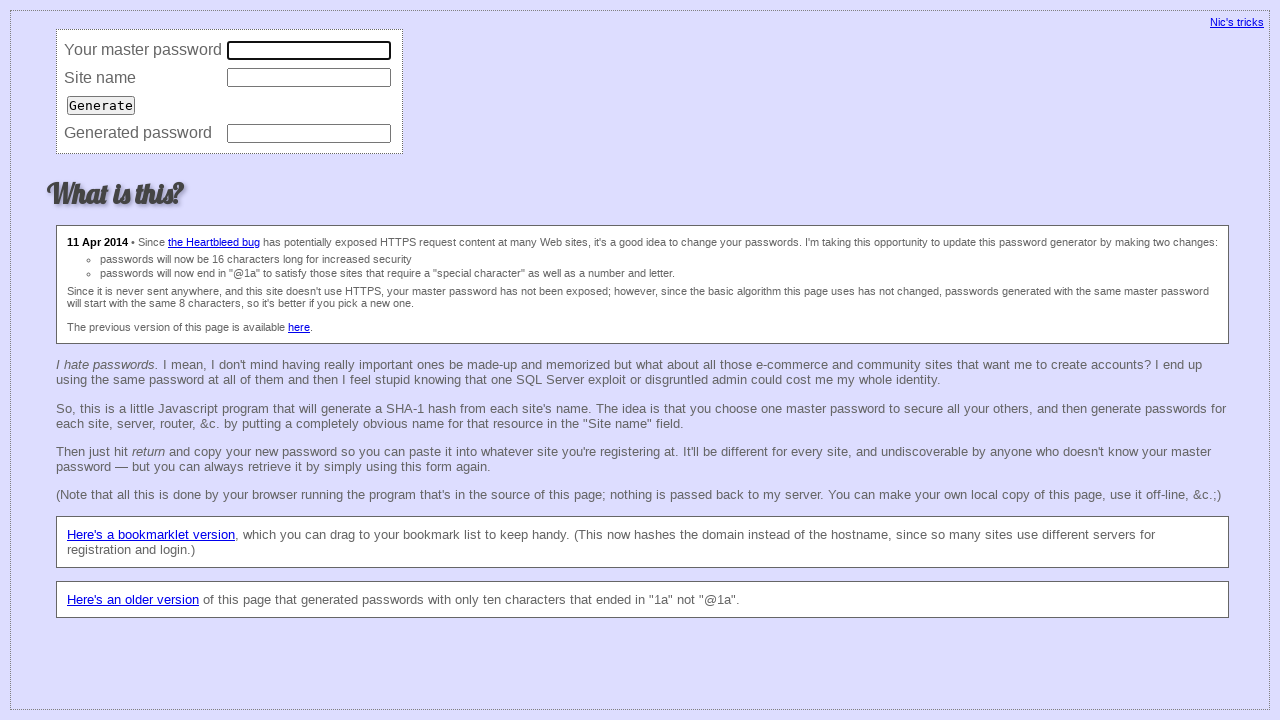

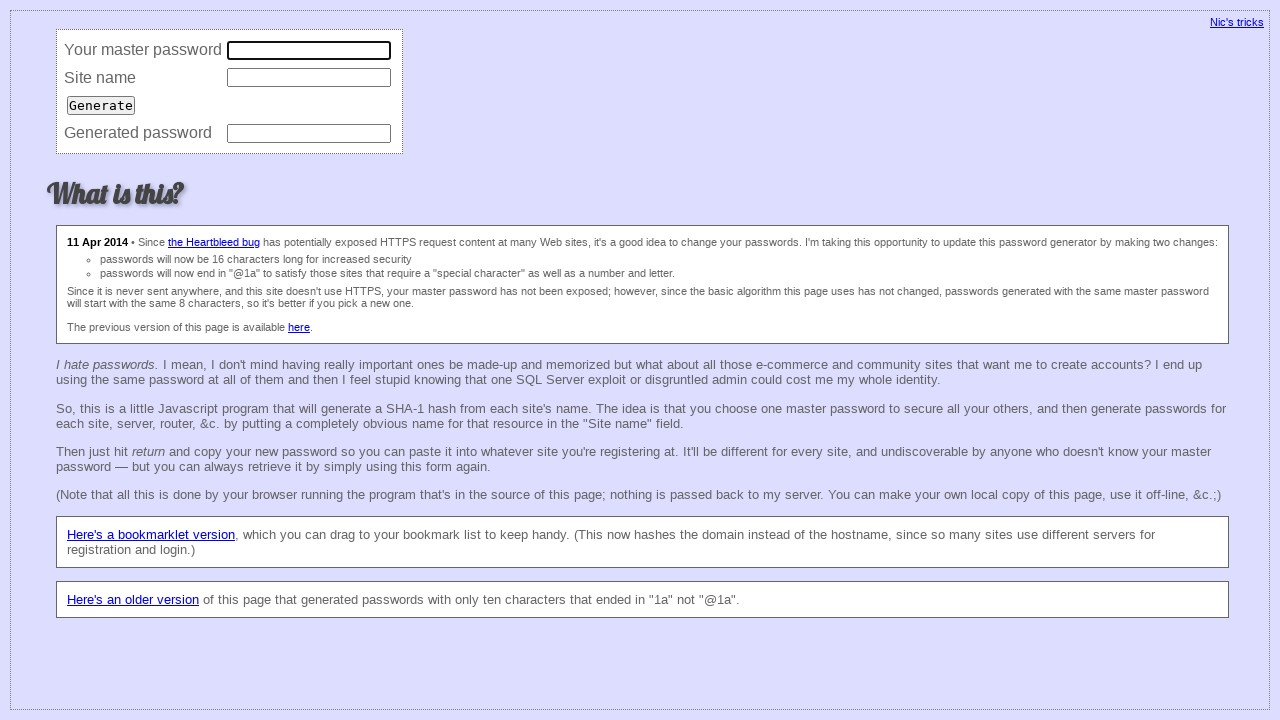